Tests Reset functionality to restore all cat listings to their default state

Starting URL: https://cs1632.appspot.com/

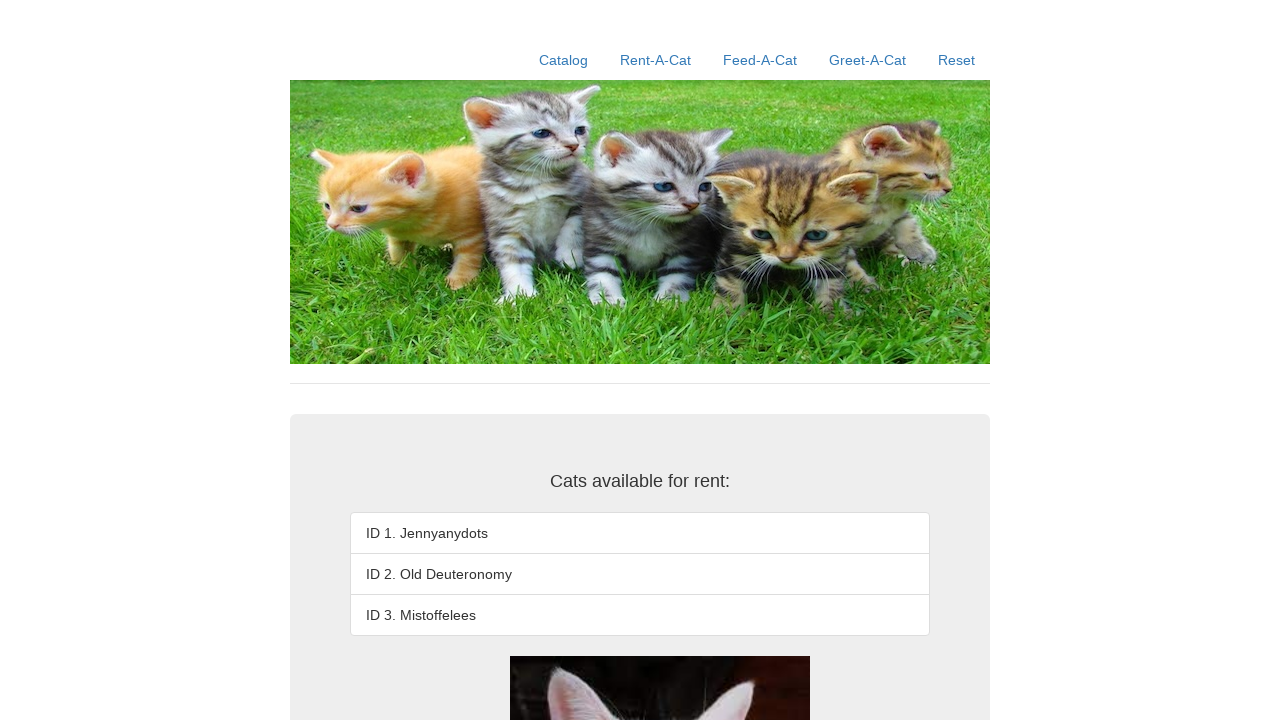

Set cookies for test state (all cats enabled: 1=true, 2=true, 3=true)
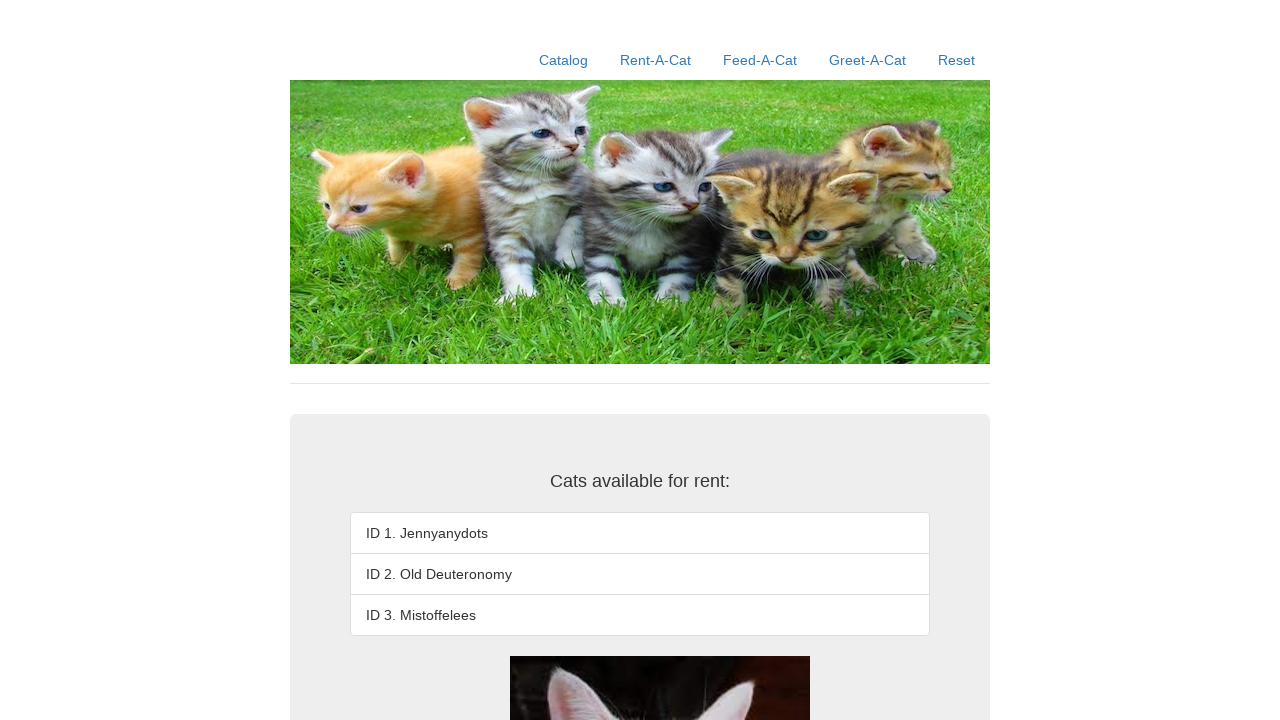

Clicked Reset link to restore all cat listings to default state at (956, 60) on text=Reset
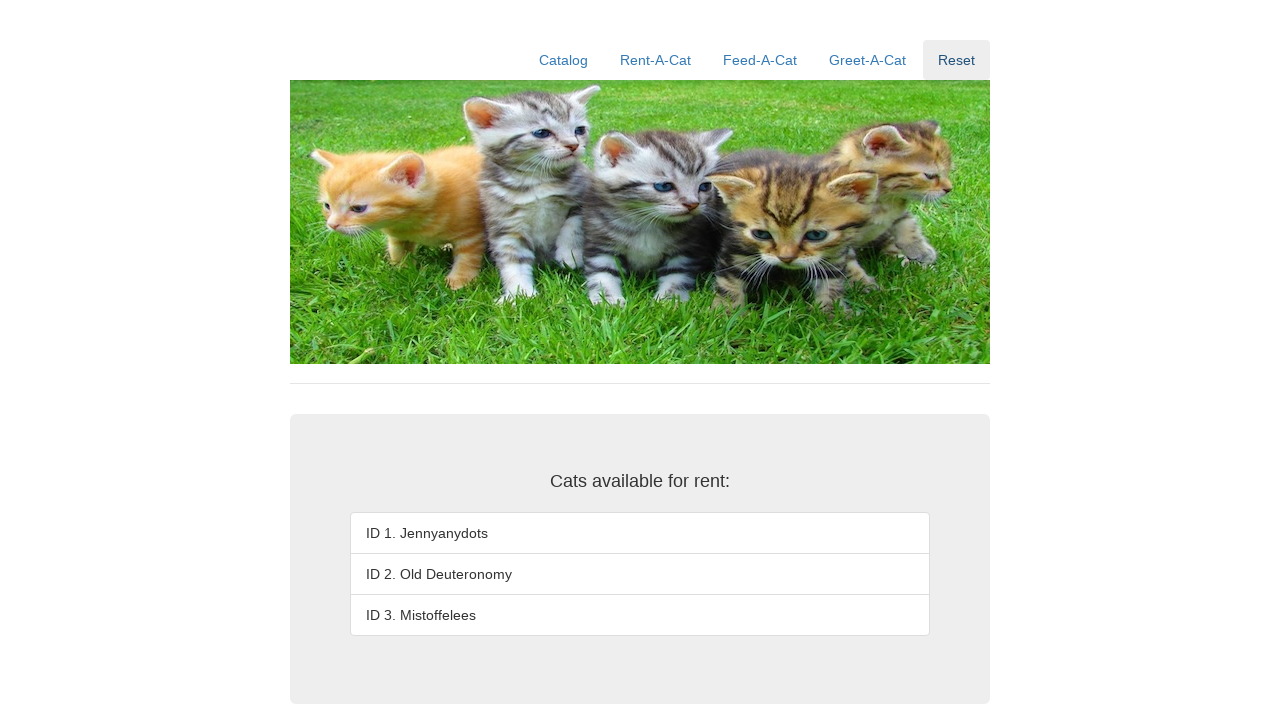

Cat listing #cat-id1 loaded
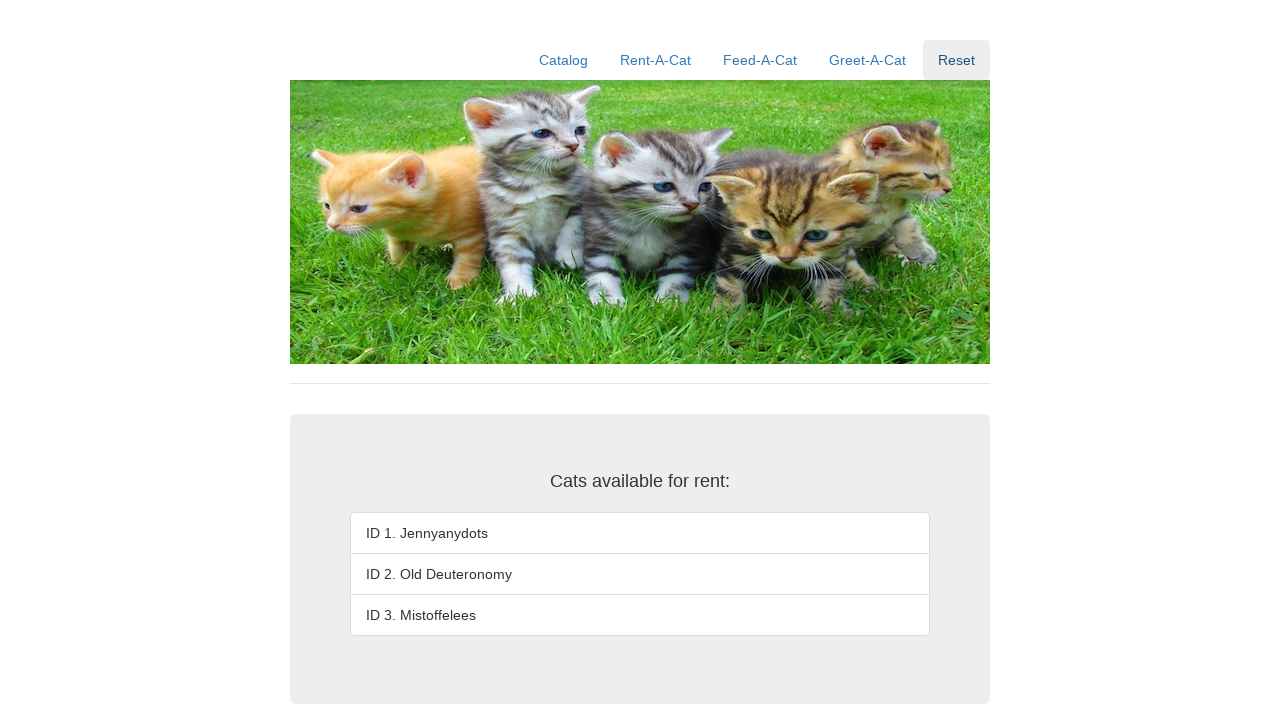

Cat listing #cat-id2 loaded
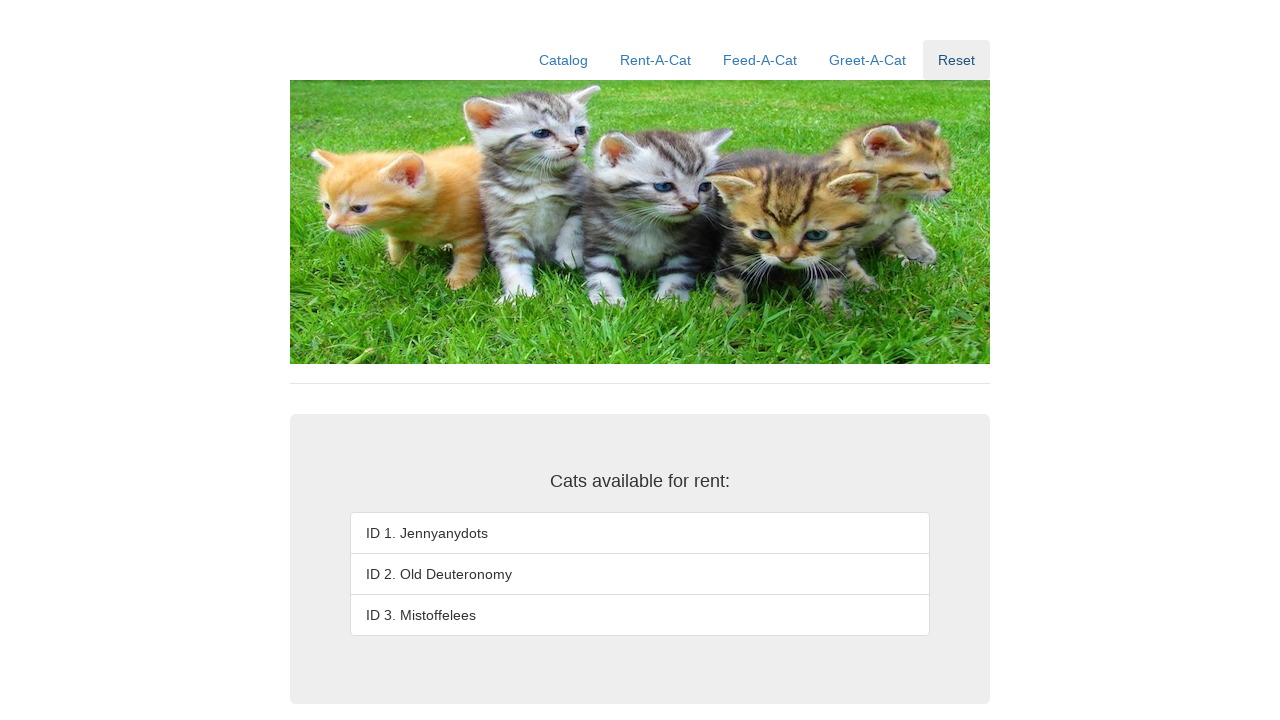

Cat listing #cat-id3 loaded
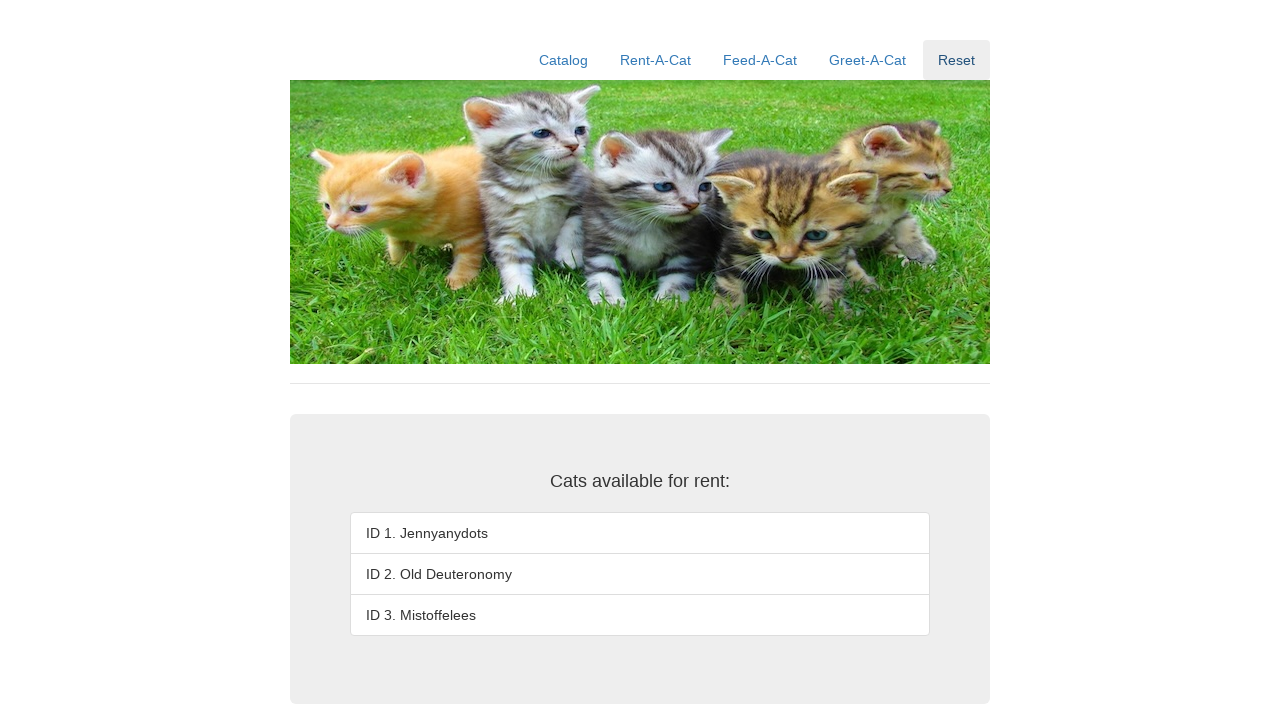

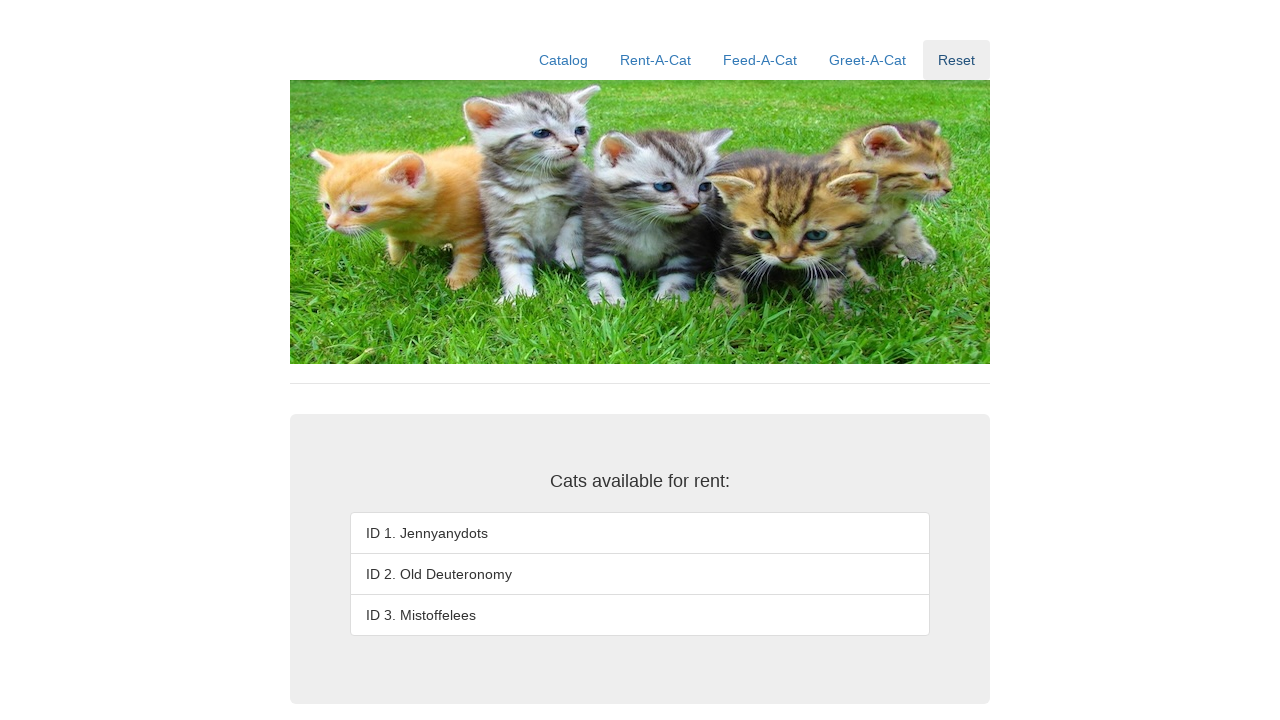